Tests the Plunker embed view by navigating to an embedded project and clicking the close button.

Starting URL: https://embed.plnkr.co/ggL5oAvGgucDA5HCYk7K

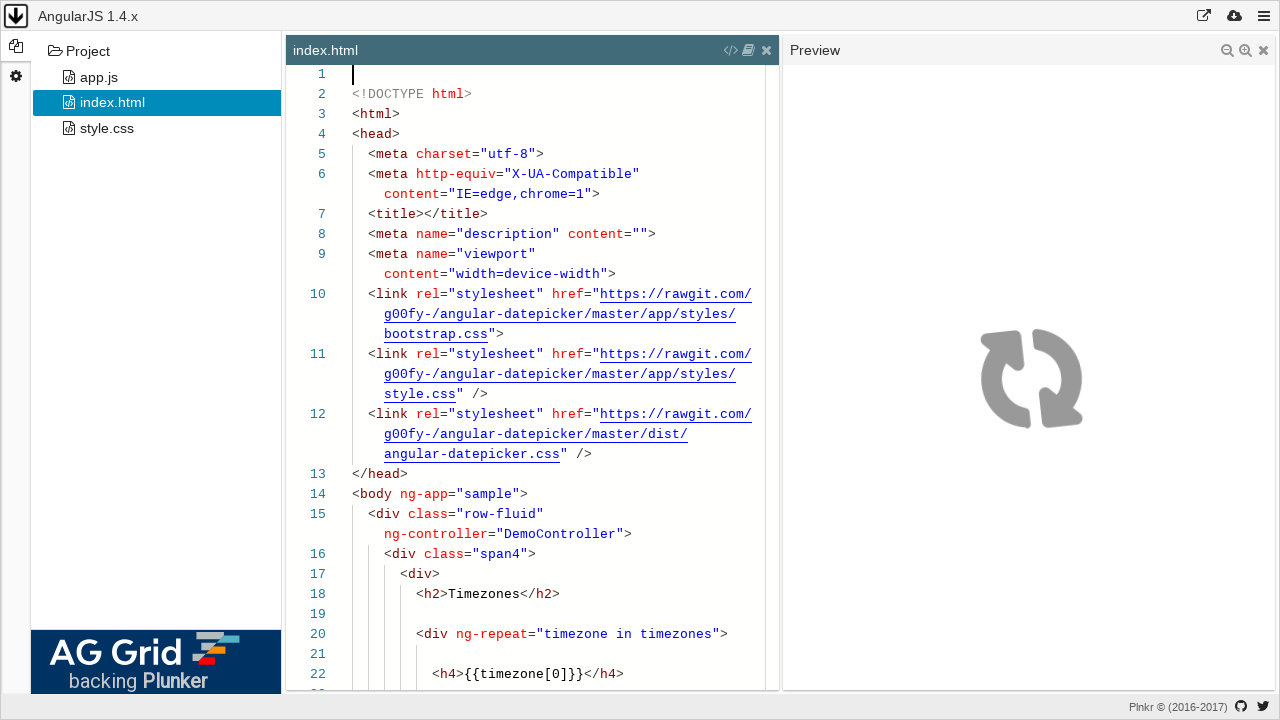

Navigated to embedded Plunker project
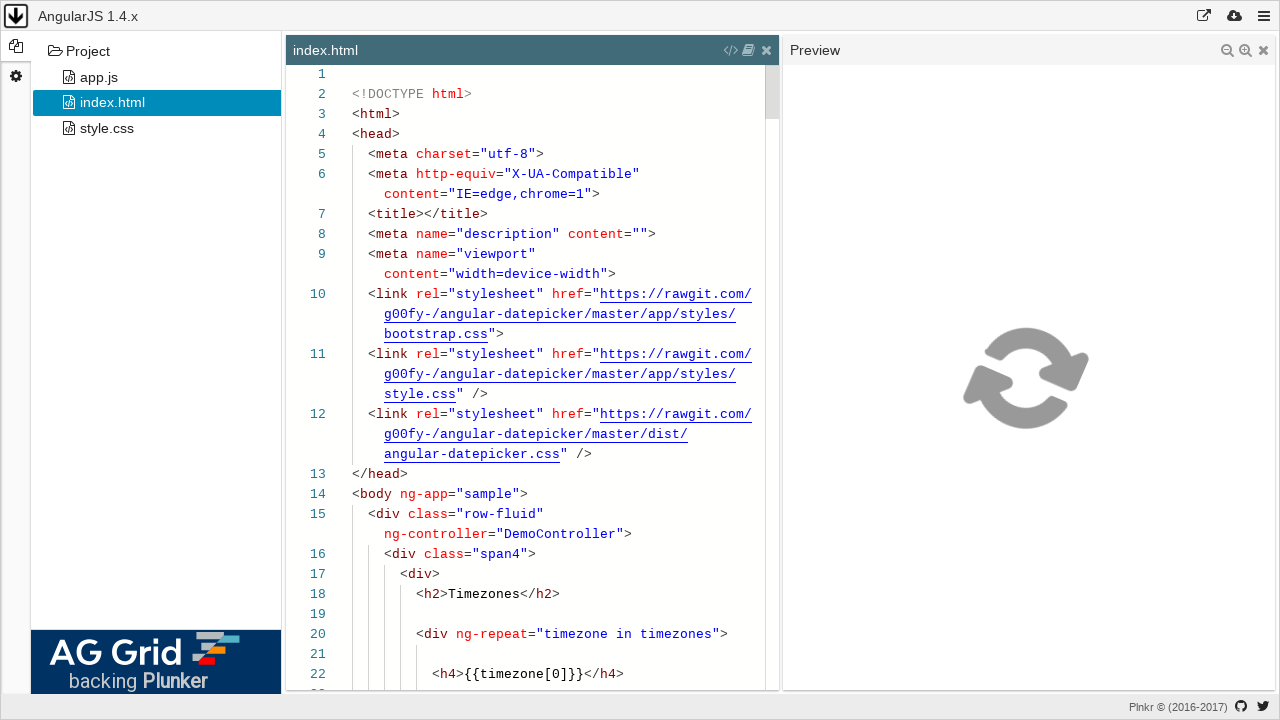

Waited for close button to be available
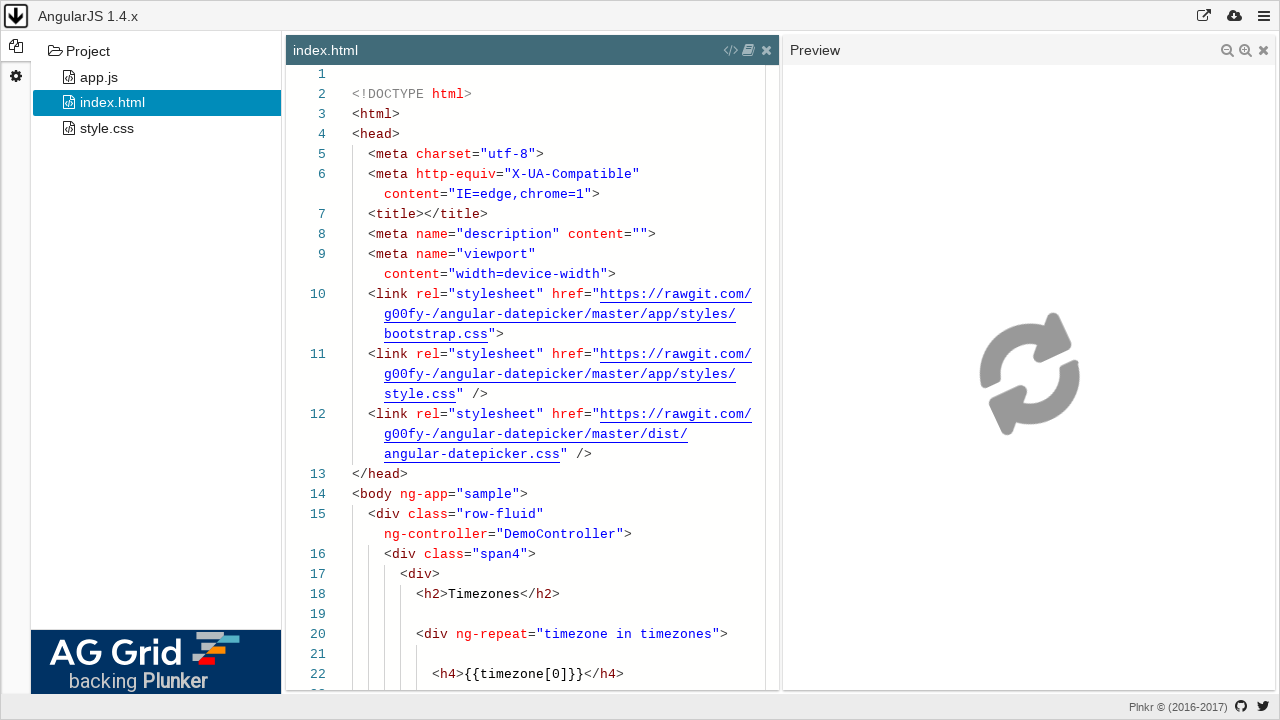

Clicked the close button to exit embed view
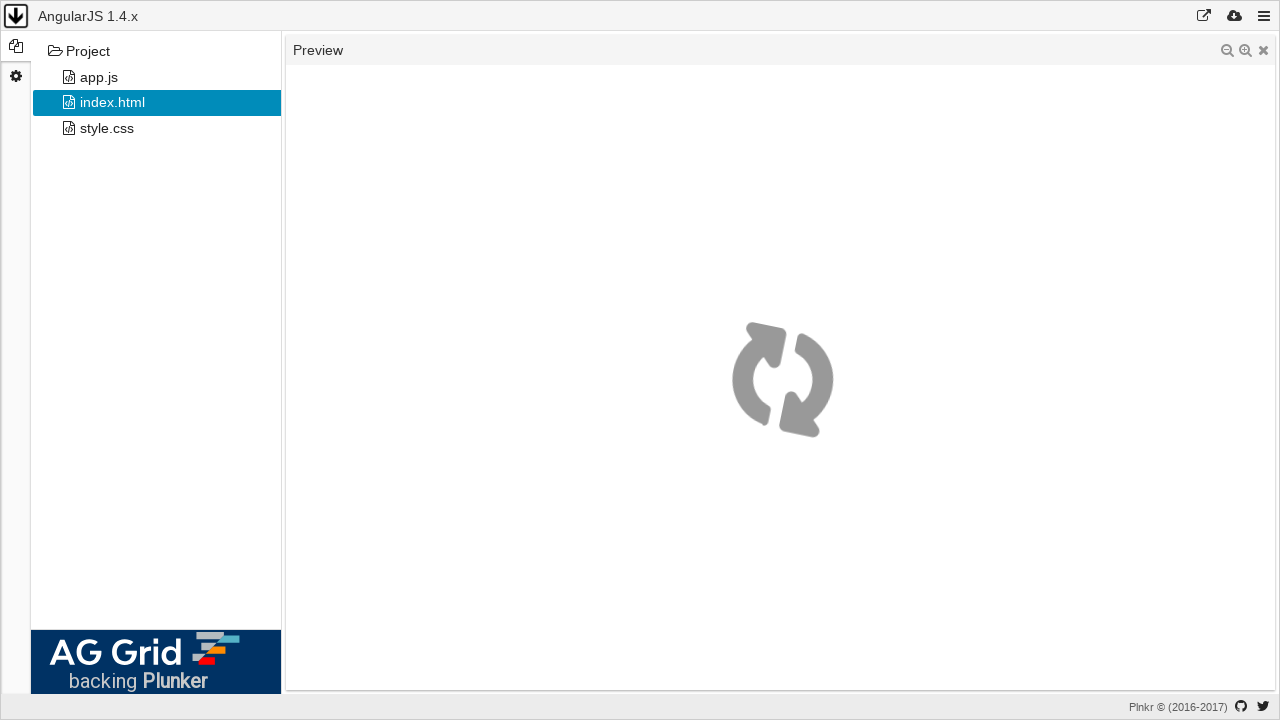

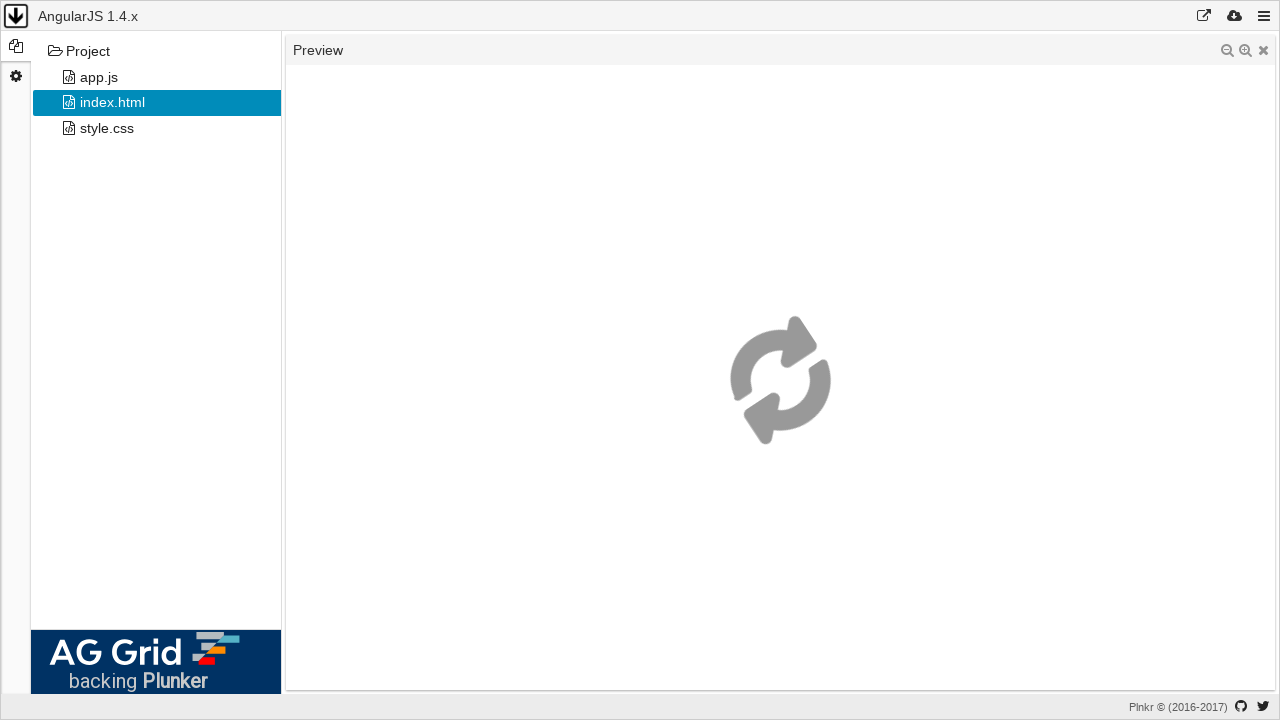